Navigates to a demo page, clicks on broken links/images section, and interacts with broken image elements and links

Starting URL: https://demo-project.wedevx.co/

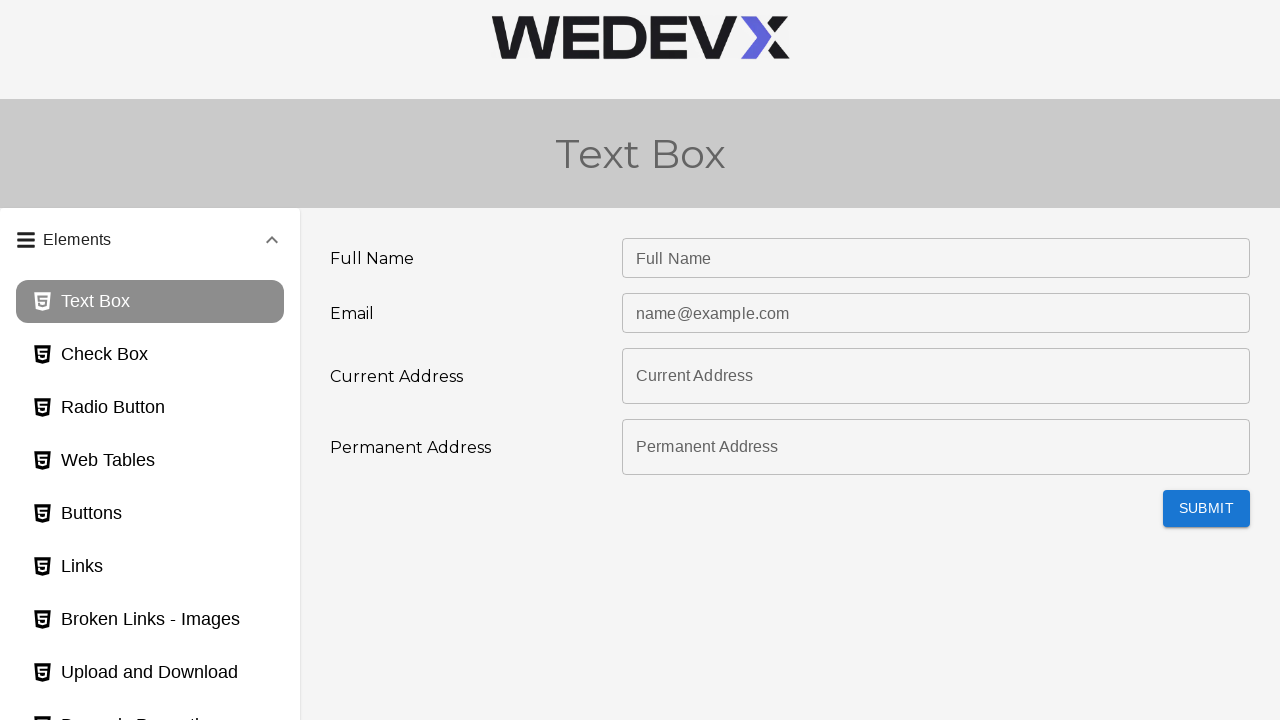

Navigated to demo project homepage
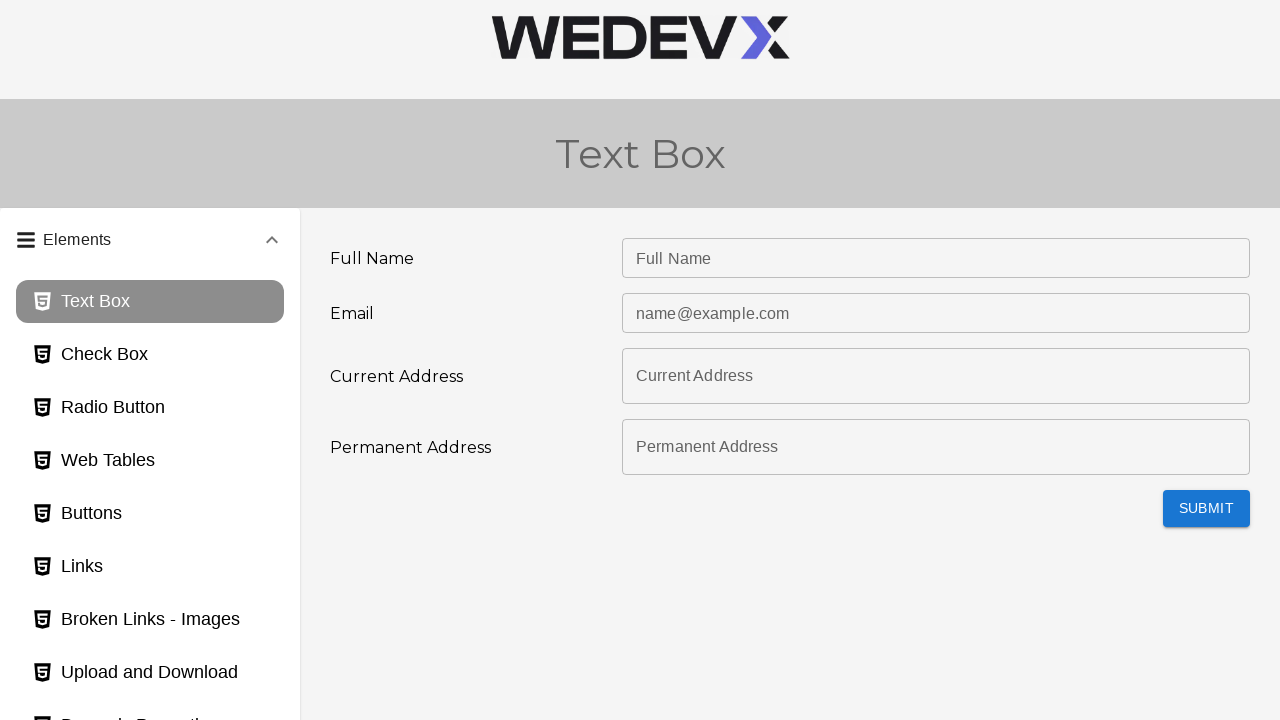

Clicked on broken links/images section button at (150, 620) on #broken_page
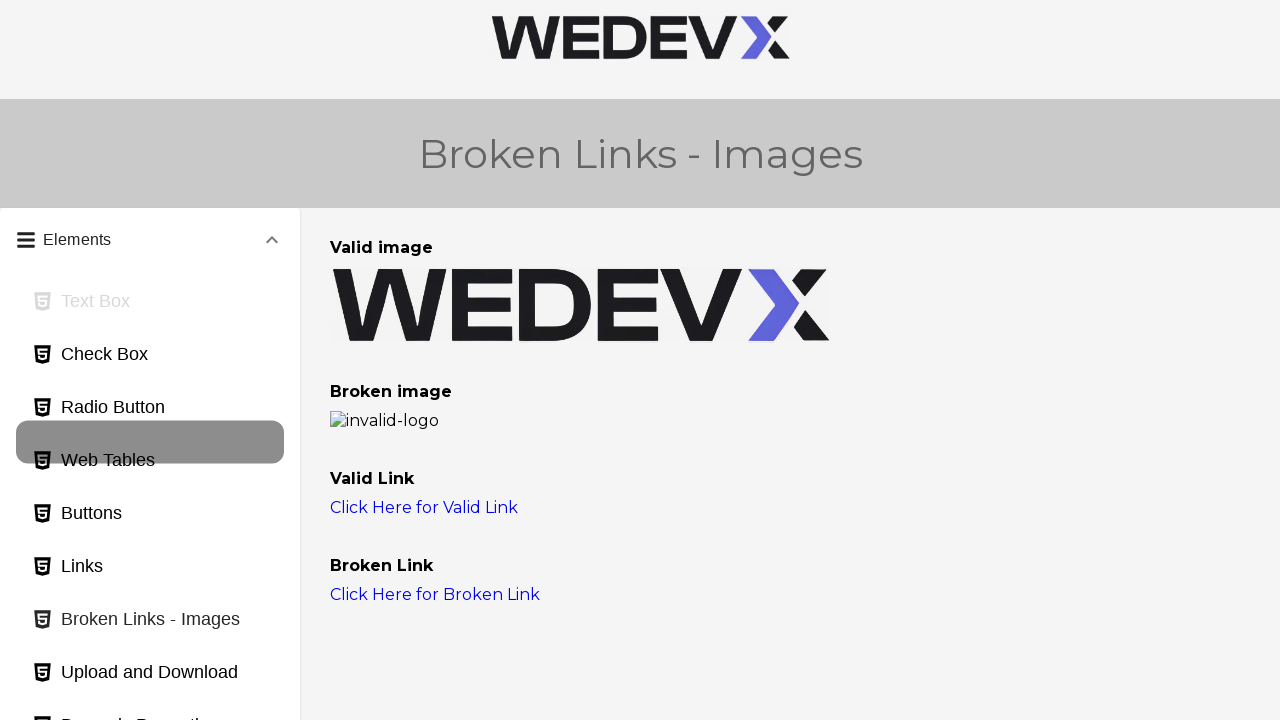

Clicked broken page button using XPath at (150, 620) on xpath=//button[@id='broken_page']
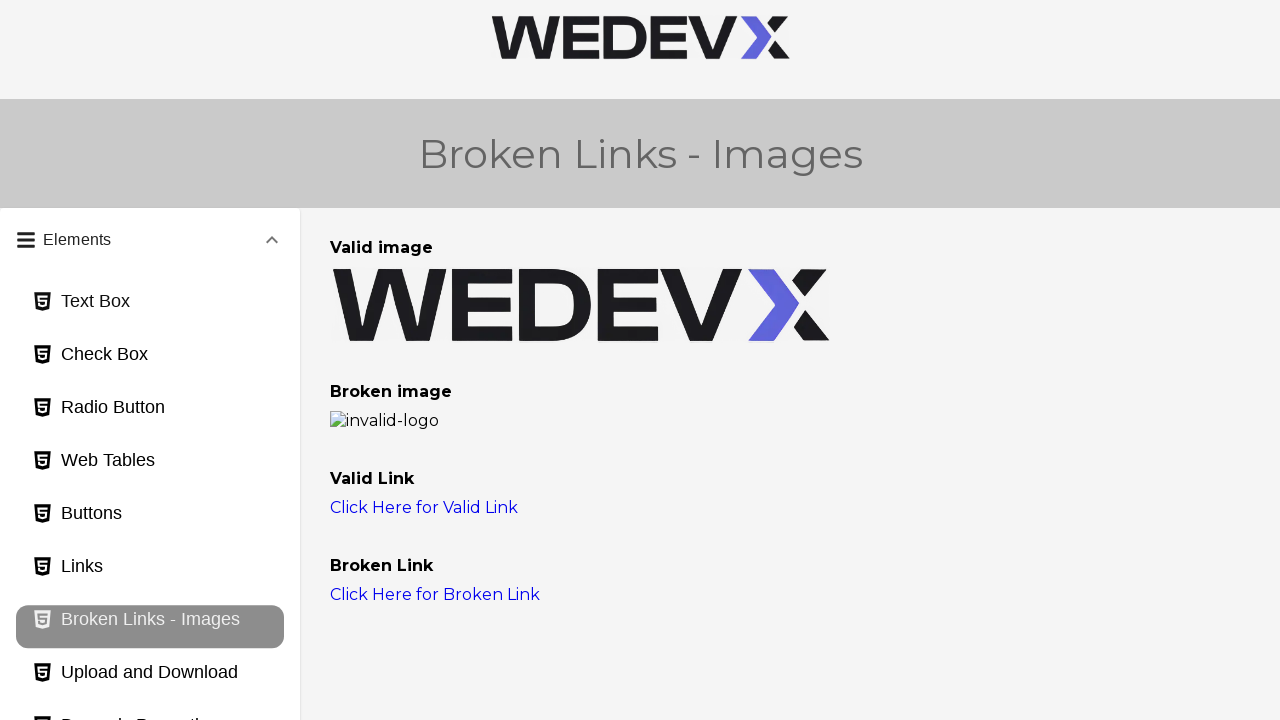

Verified broken image element exists with XPath selector
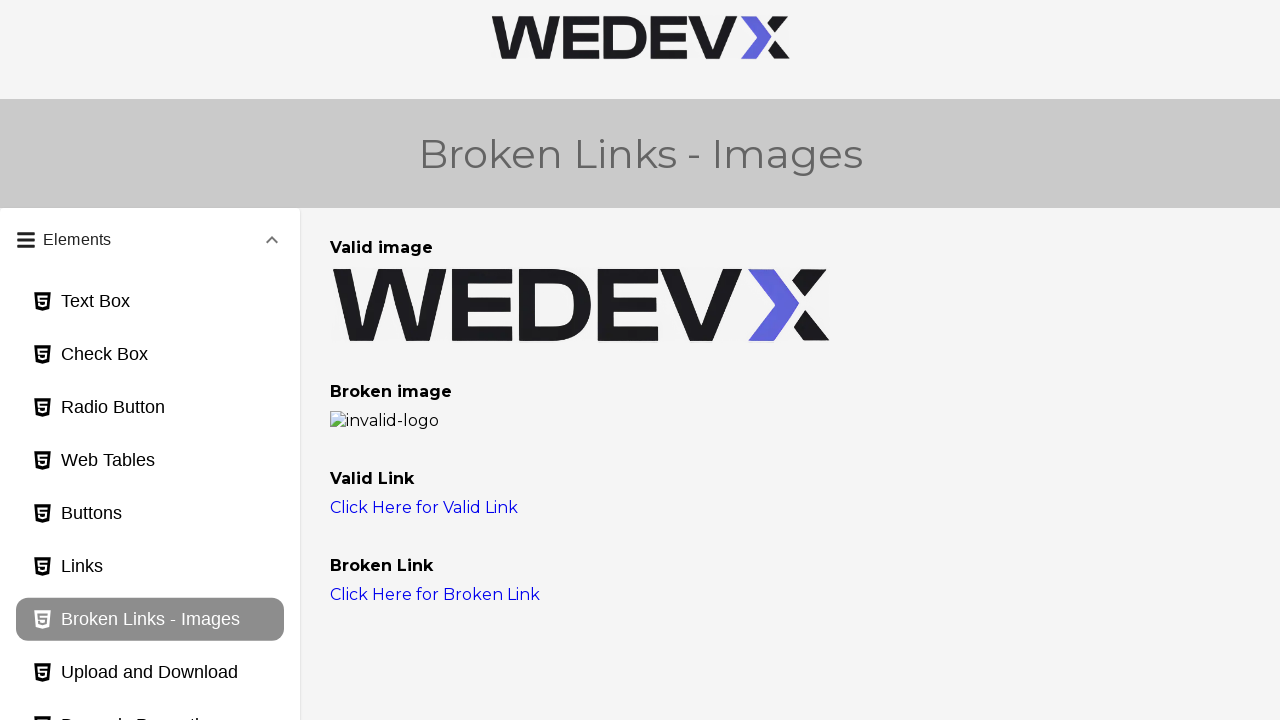

Verified valid link element exists with XPath selector
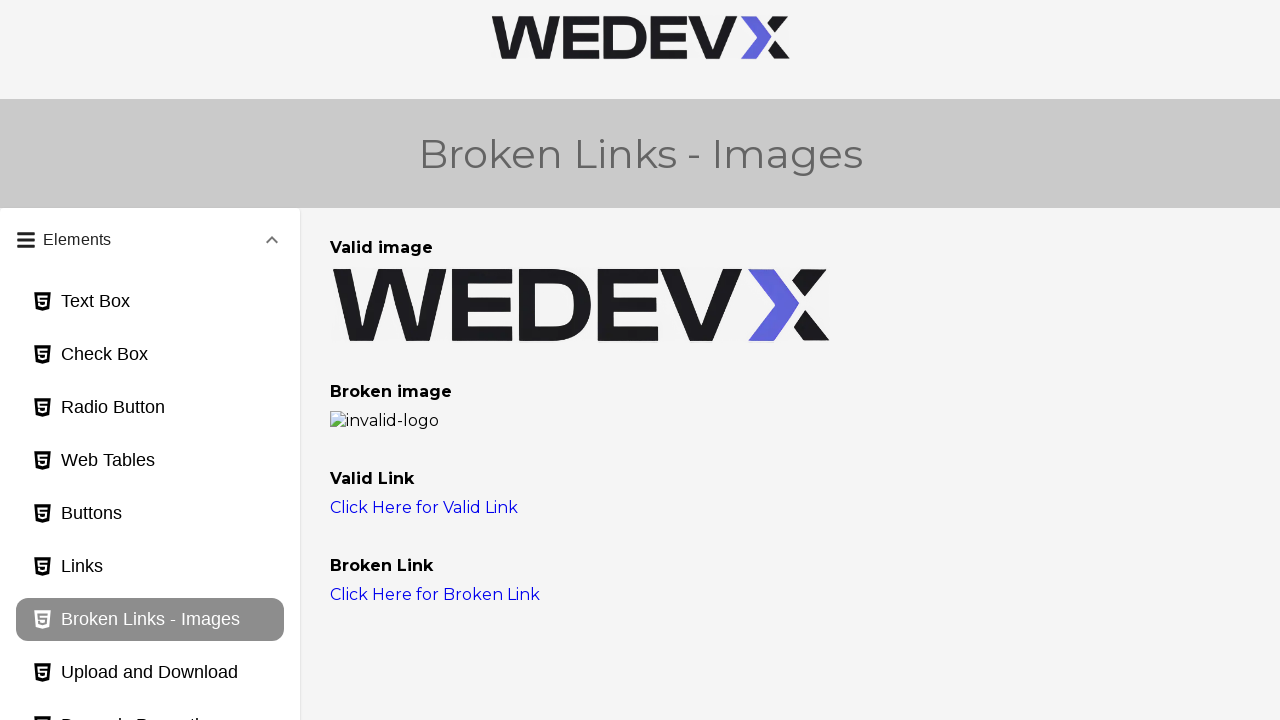

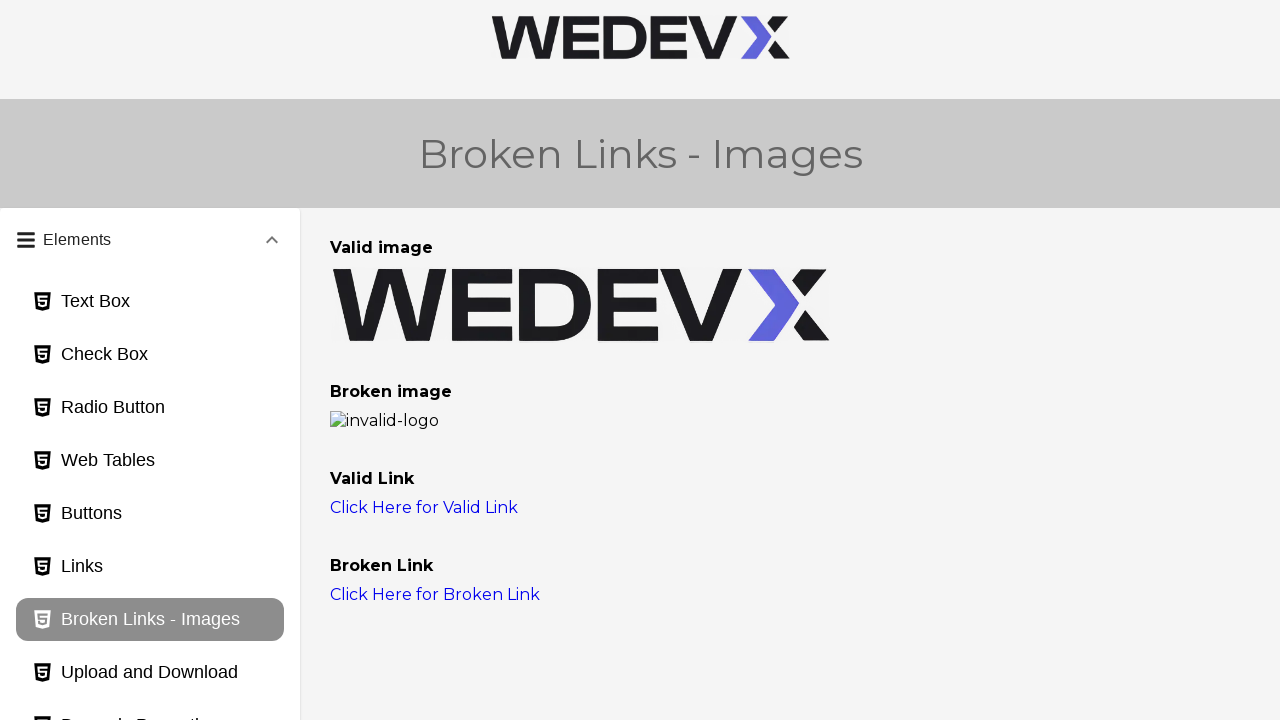